Tests the Text Box form by navigating to the Elements section, filling in all form fields with test data, submitting the form, and validating the output matches the entered data.

Starting URL: https://demoqa.com

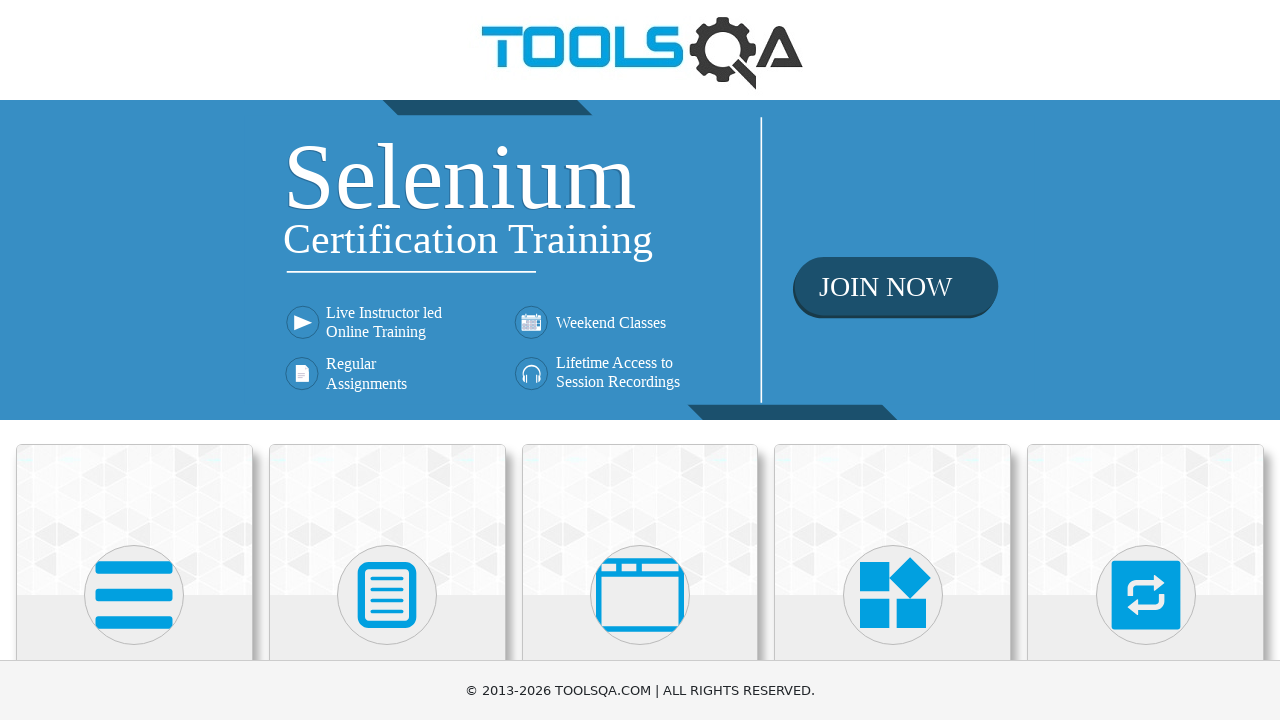

Clicked on the Elements card at (134, 520) on div.card:has-text('Elements')
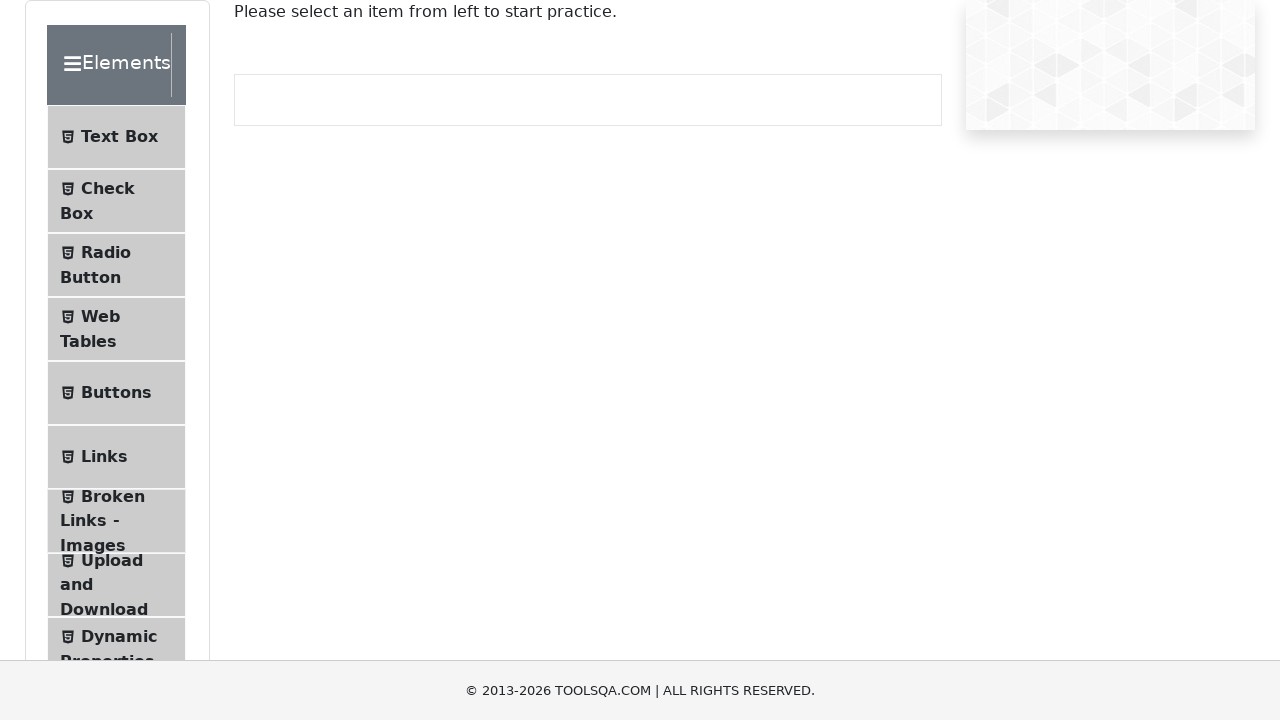

Clicked on Text Box option in the sidebar at (119, 137) on text=Text Box
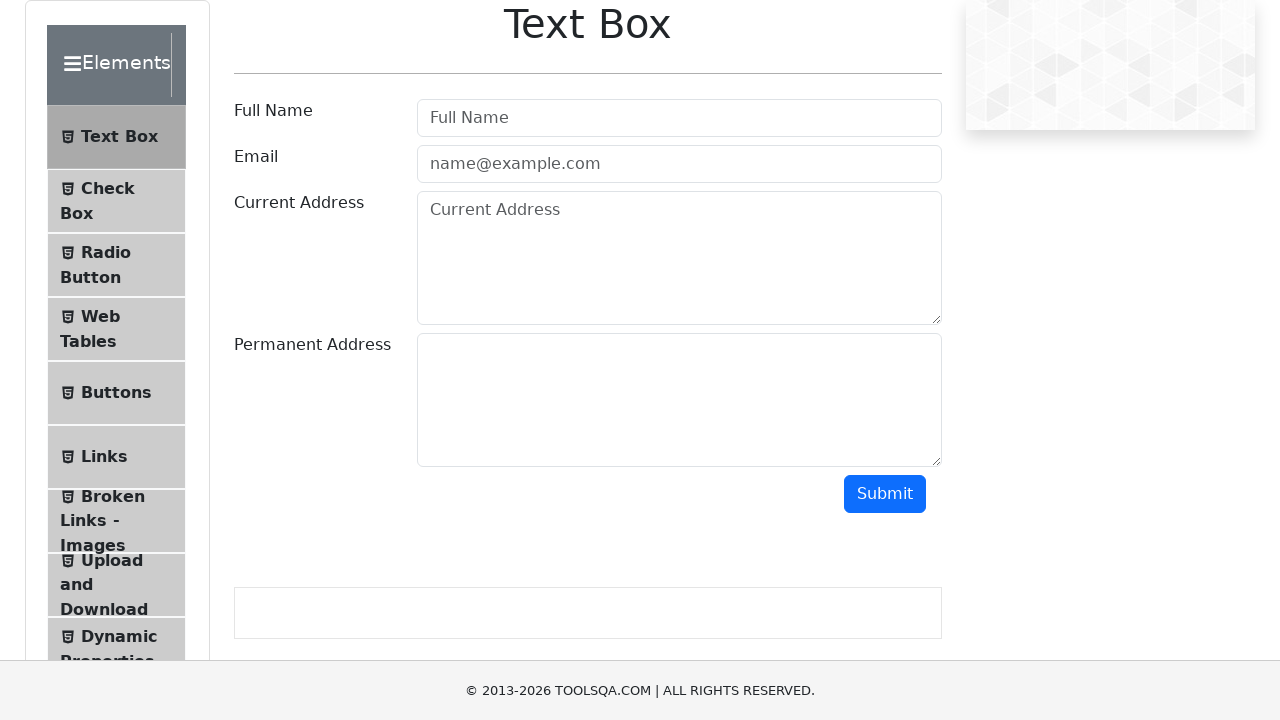

Filled in Full Name field with 'John Anderson' on #userName
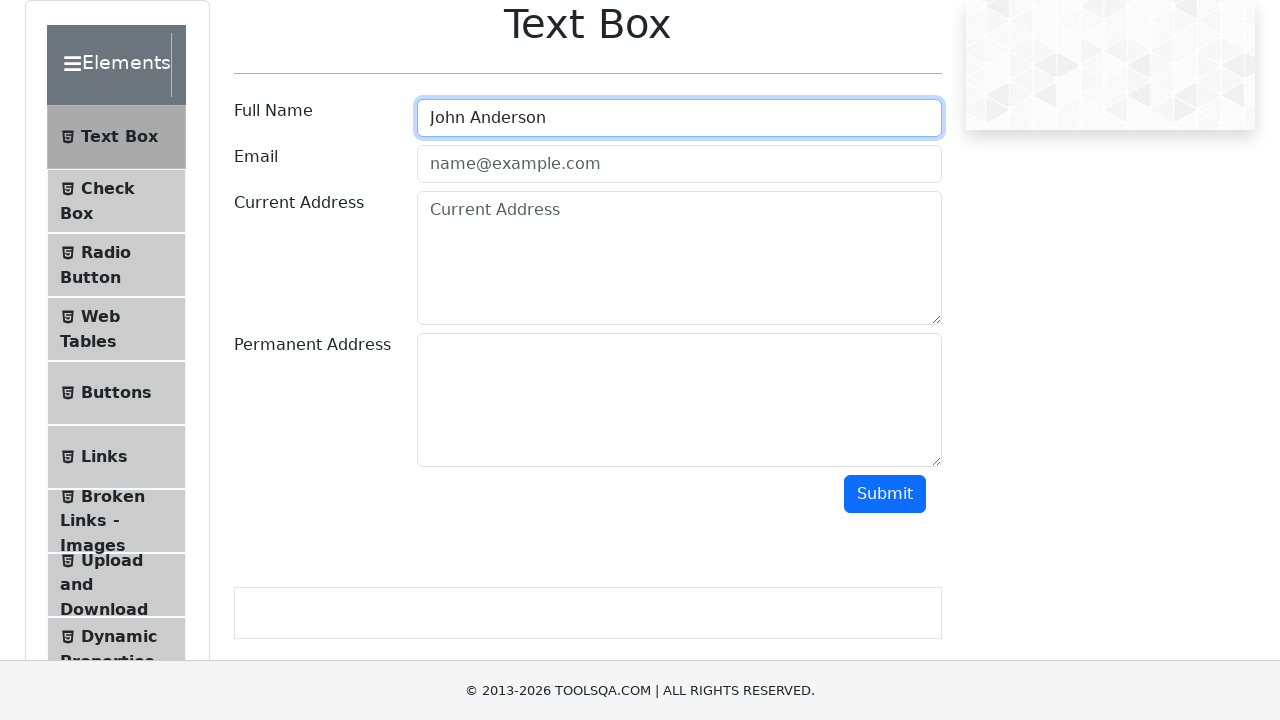

Filled in Email field with 'john.anderson@testmail.com' on #userEmail
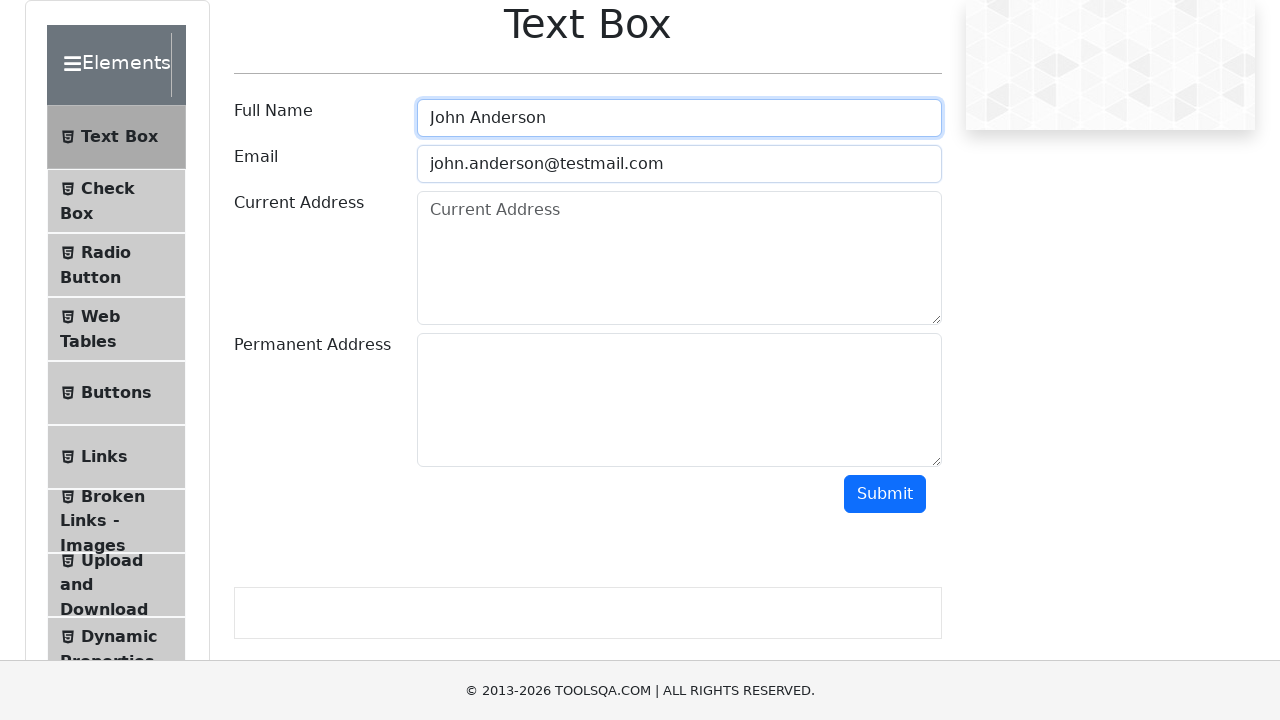

Filled in Current Address field with '123 Main Street, New York, NY 10001' on #currentAddress
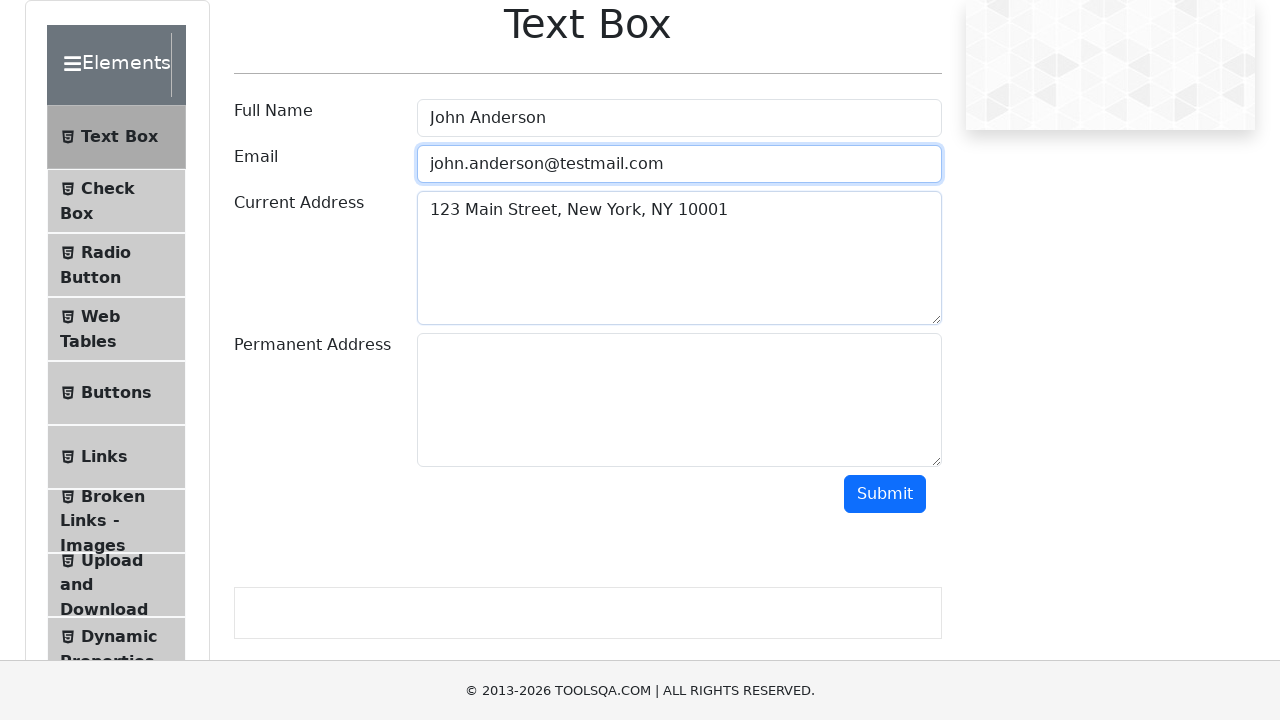

Filled in Permanent Address field with '456 Oak Avenue, Los Angeles, CA 90001' on #permanentAddress
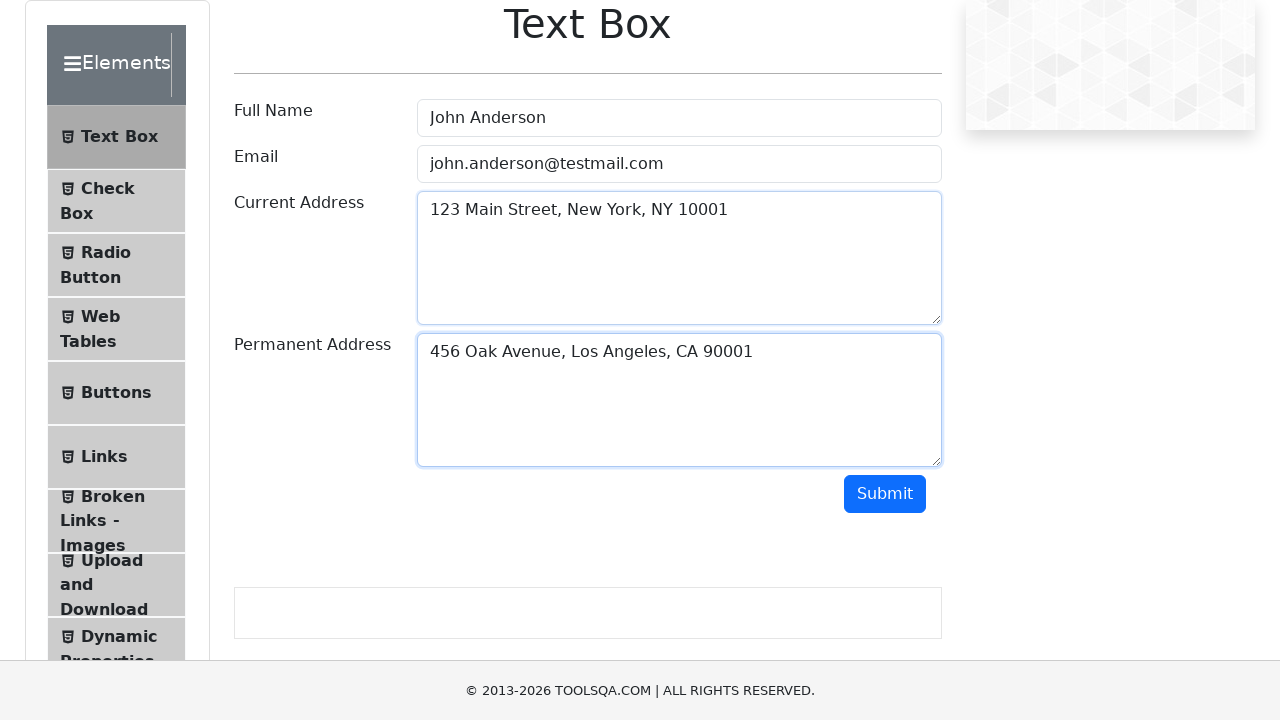

Clicked the Submit button at (885, 494) on #submit
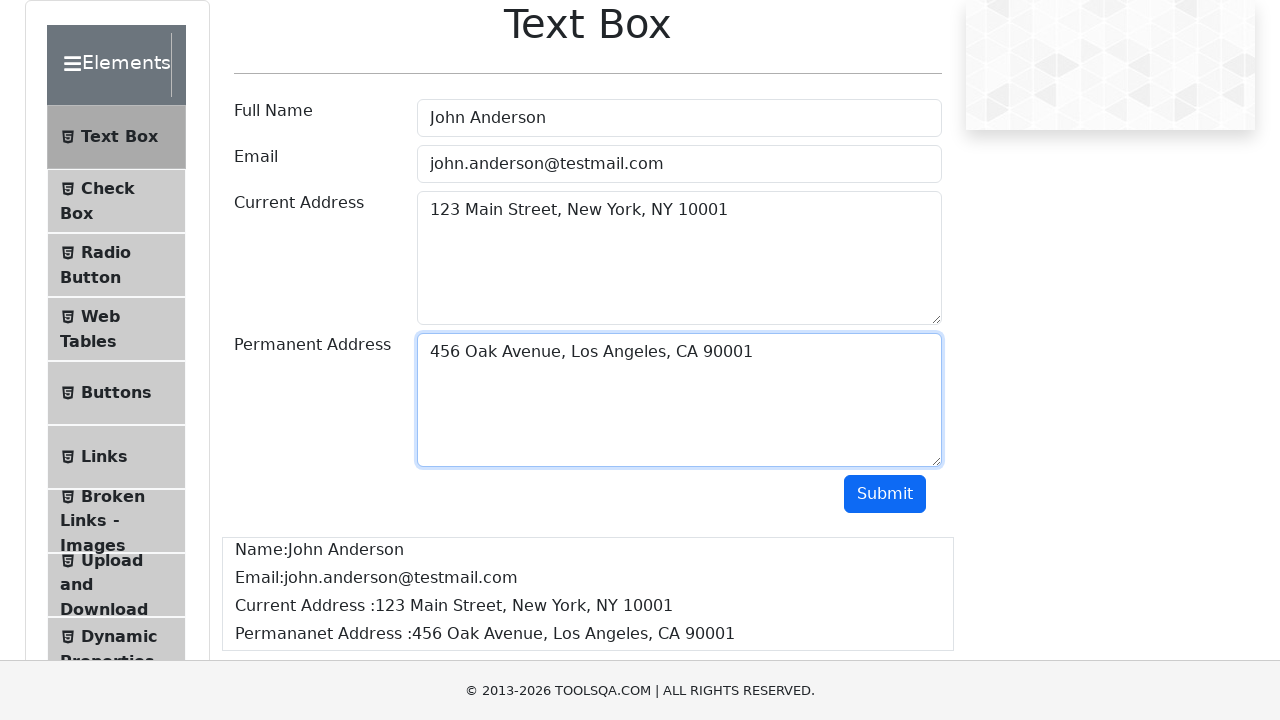

Output section loaded after form submission
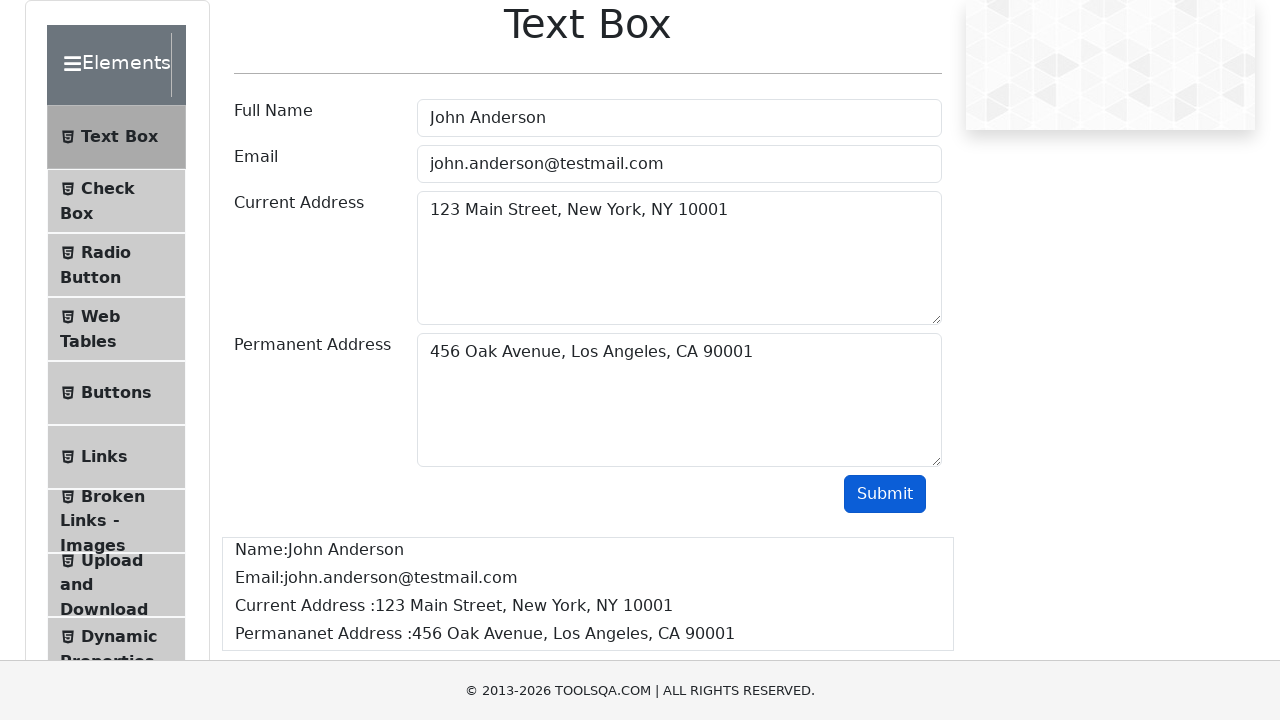

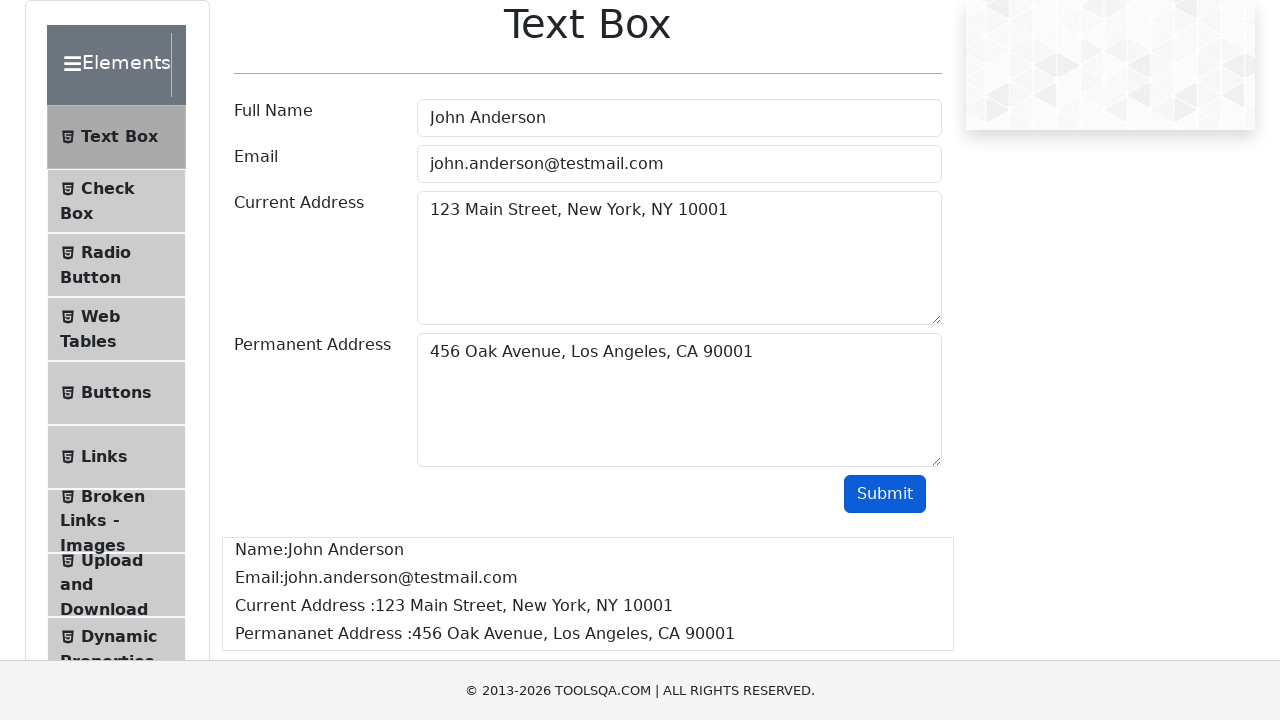